Navigates to a demo automation testing site and clicks on a button to trigger window/tab functionality

Starting URL: https://demo.automationtesting.in/Windows.html

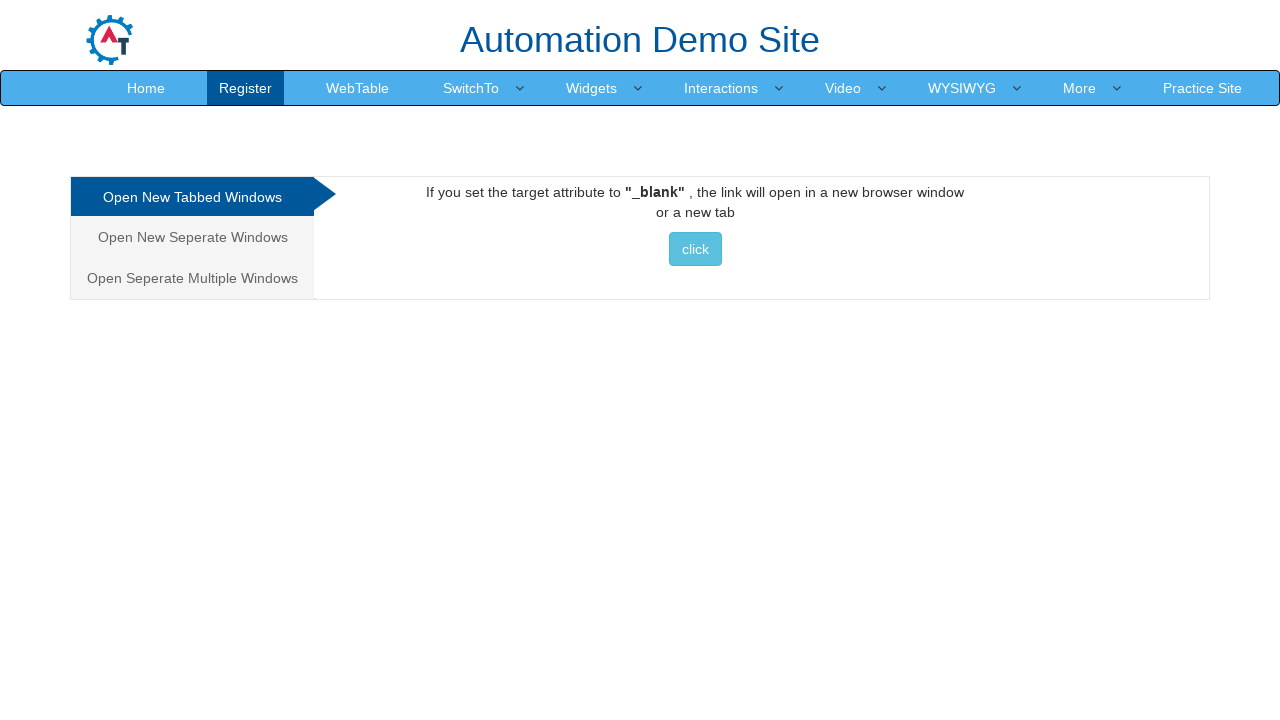

Navigated to demo automation testing site Windows.html
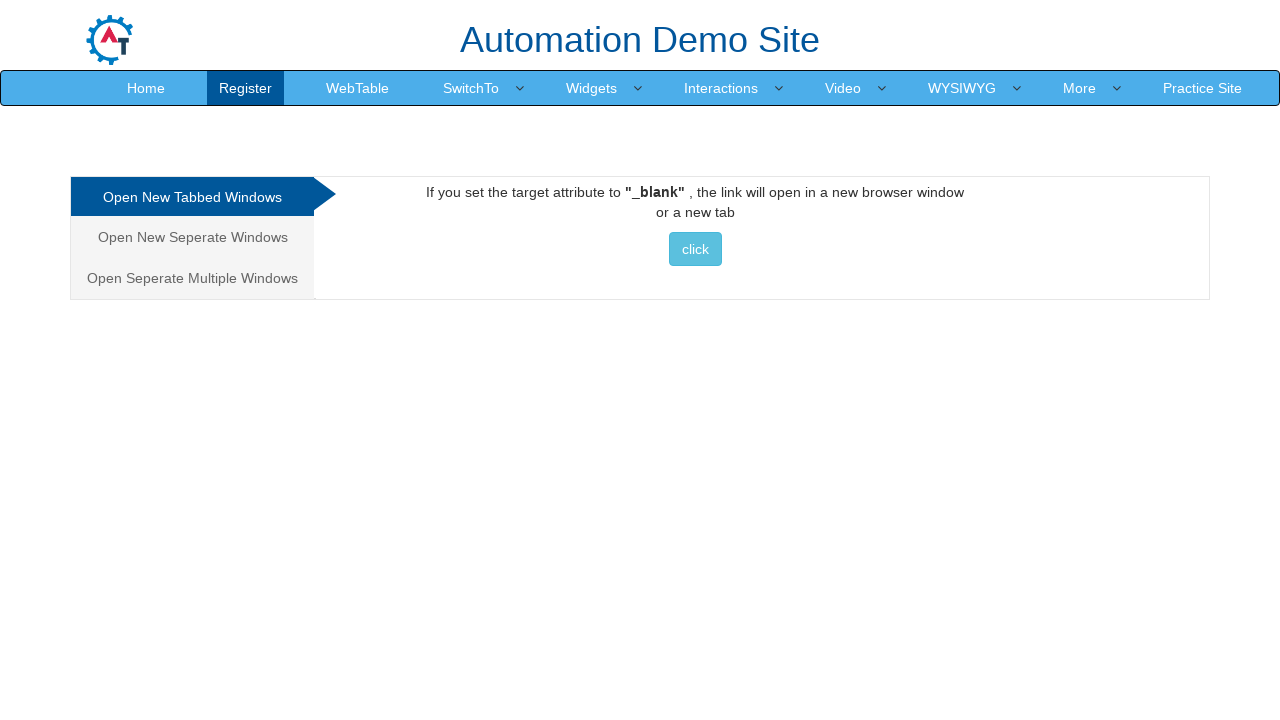

Clicked the first info button to trigger window/tab functionality at (695, 249) on xpath=(//button[@class='btn btn-info'])[1]
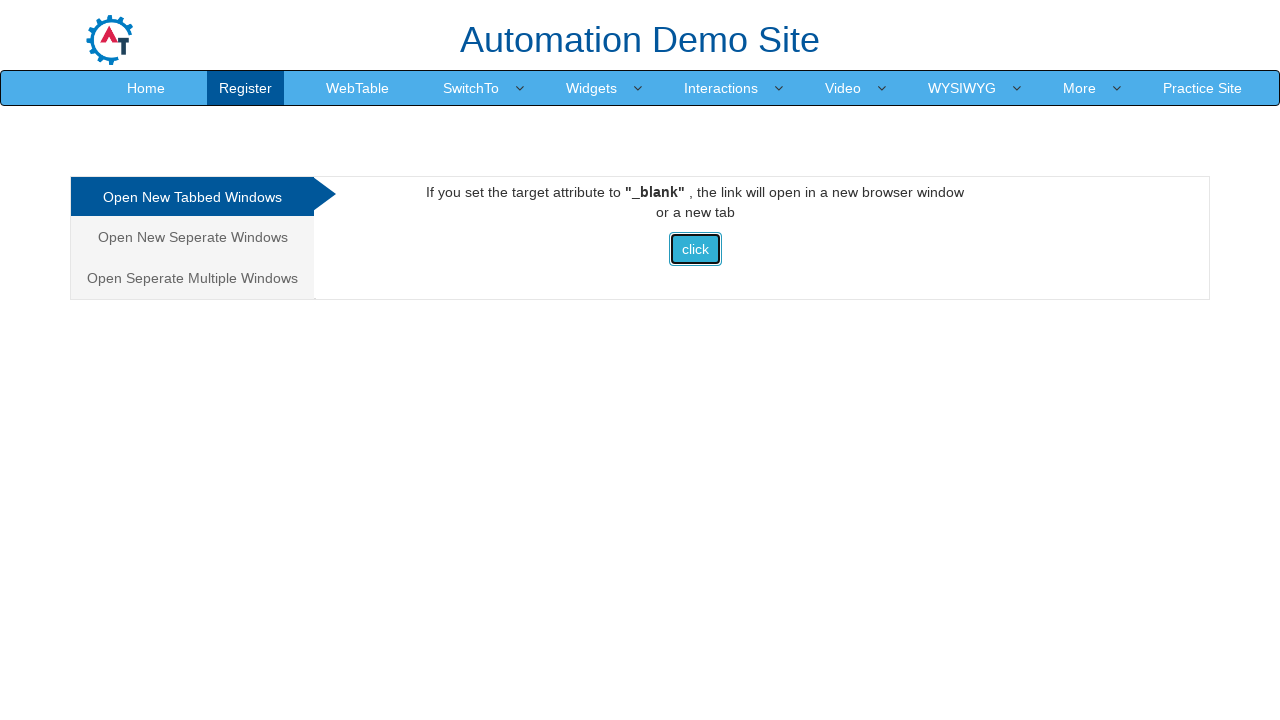

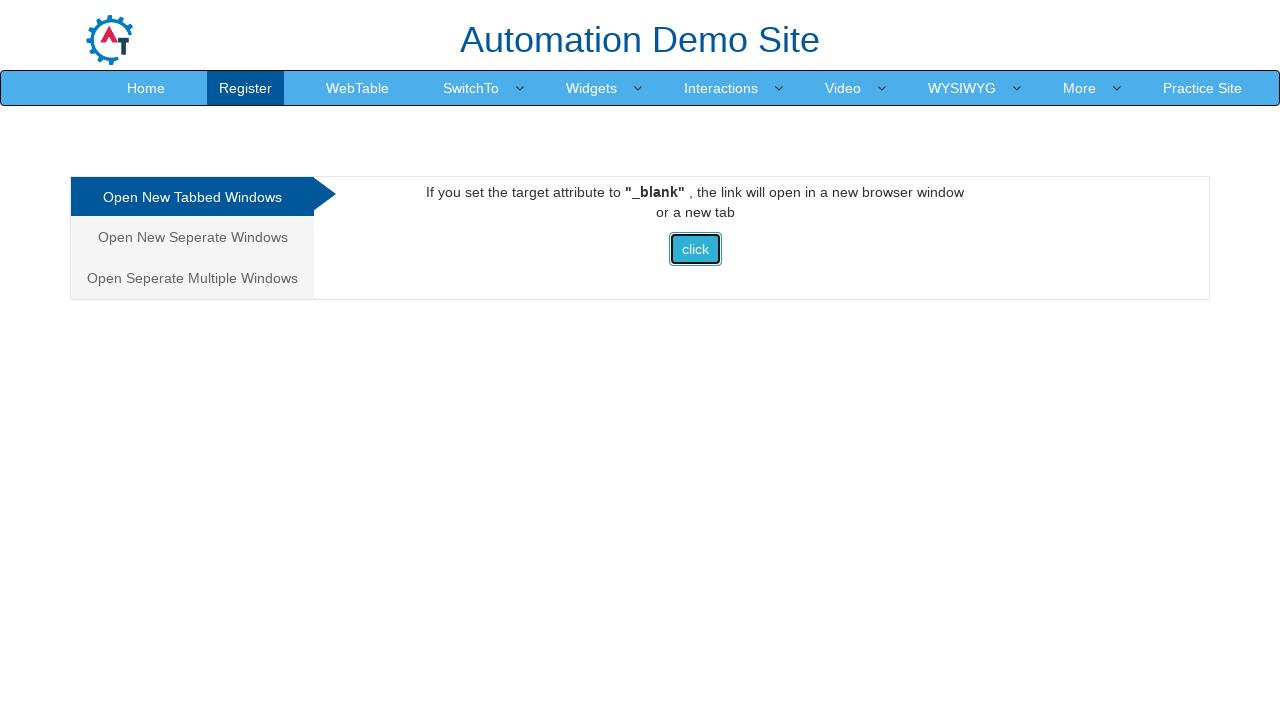